Tests that the news page doesn't contain error messages like 404 or "İçerik bulunamadı" (content not found)

Starting URL: https://egundem.com/haberler

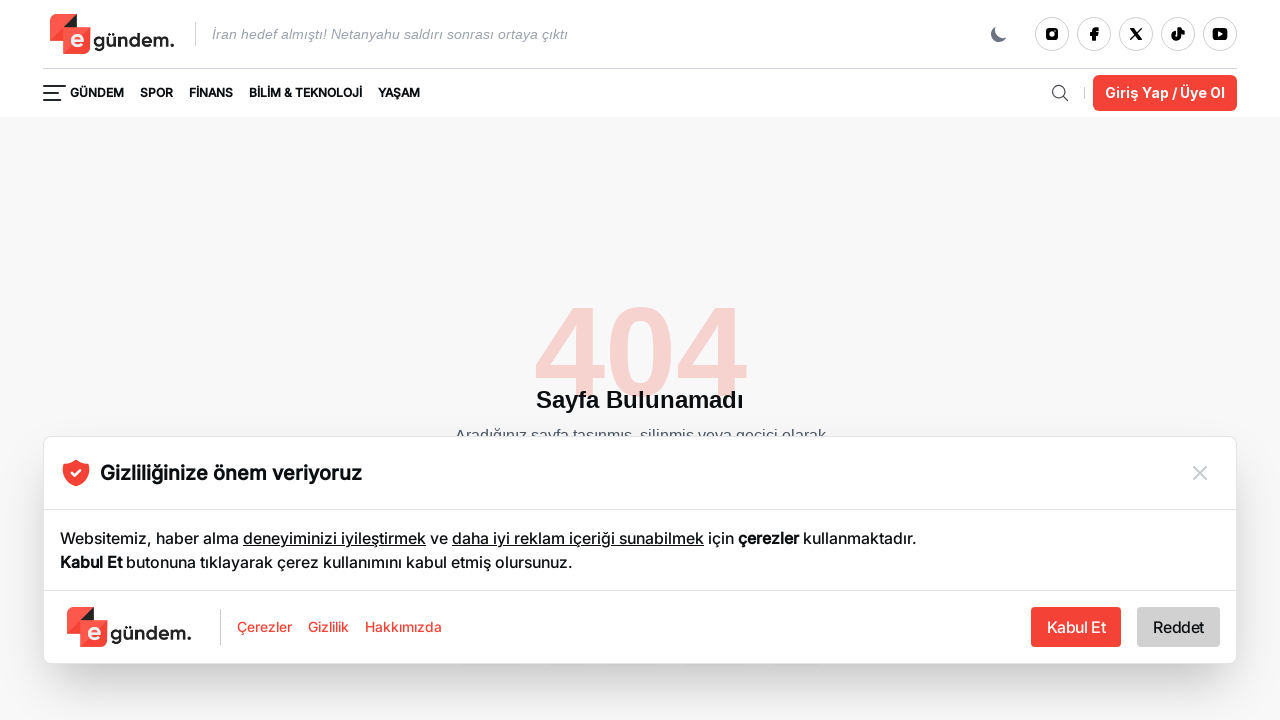

Waited for page to load (domcontentloaded state)
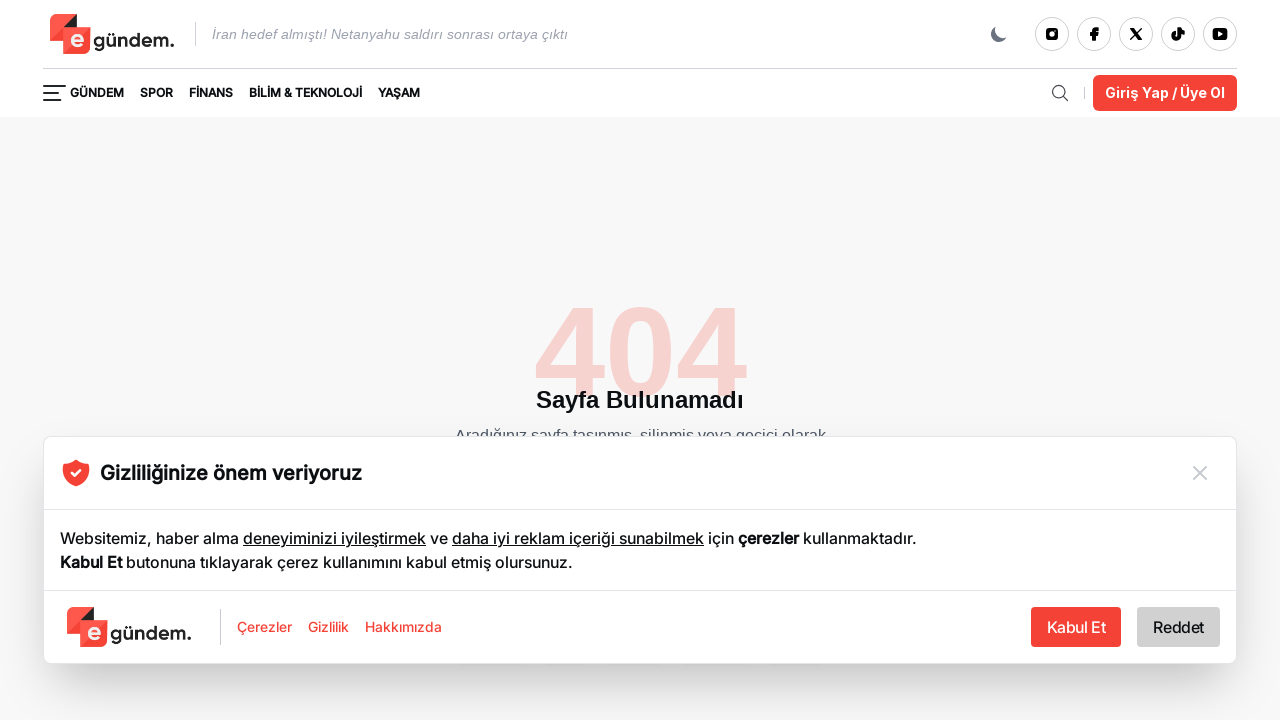

Checked for 404 error text on page
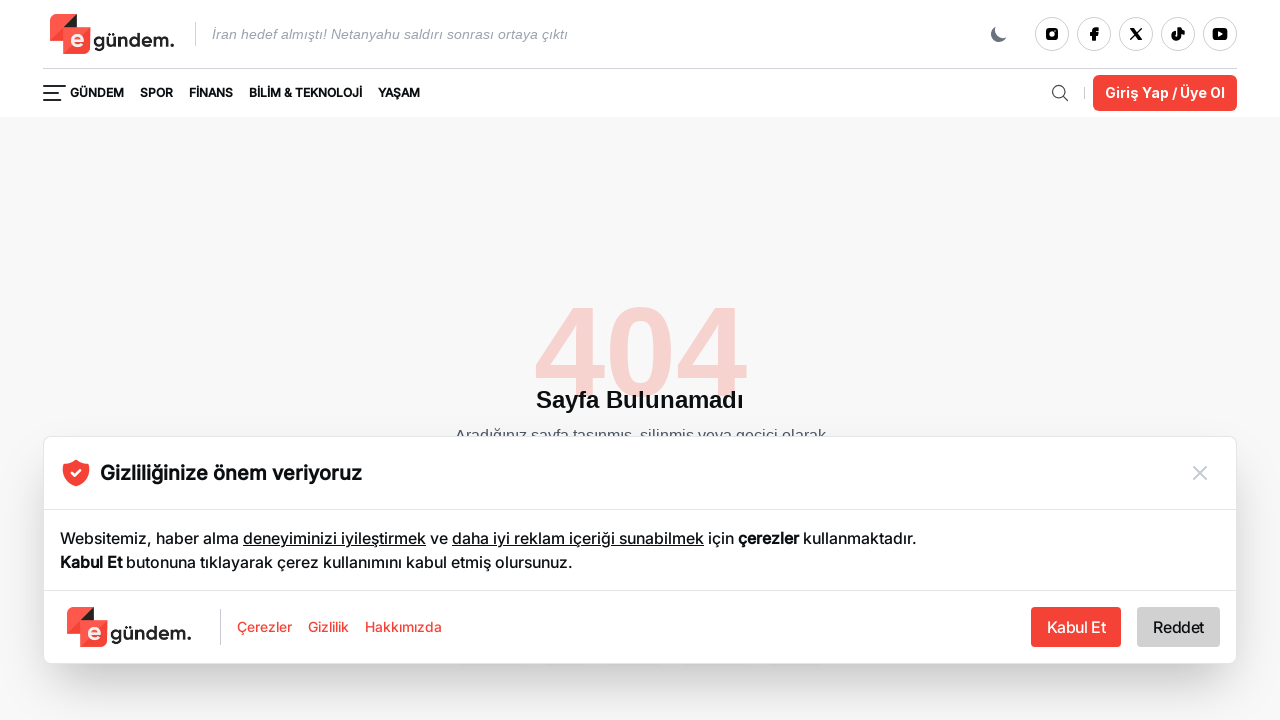

Checked for 'İçerik bulunamadı' (content not found) error message
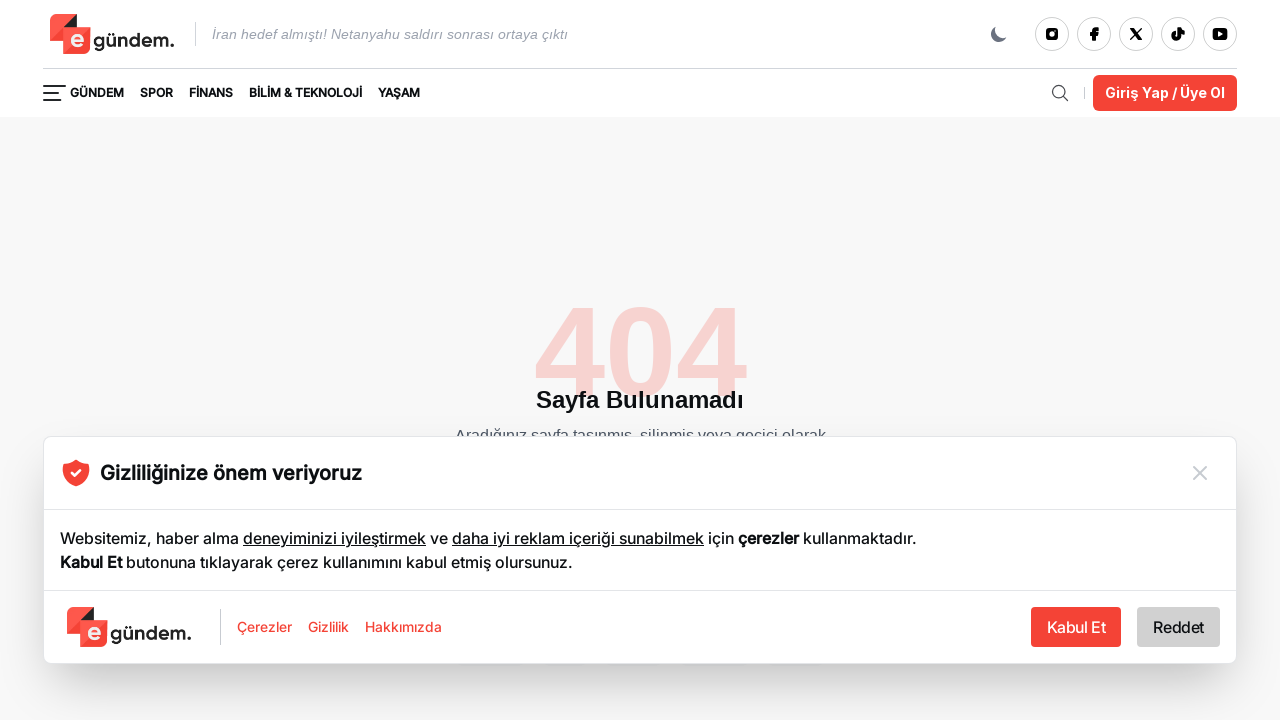

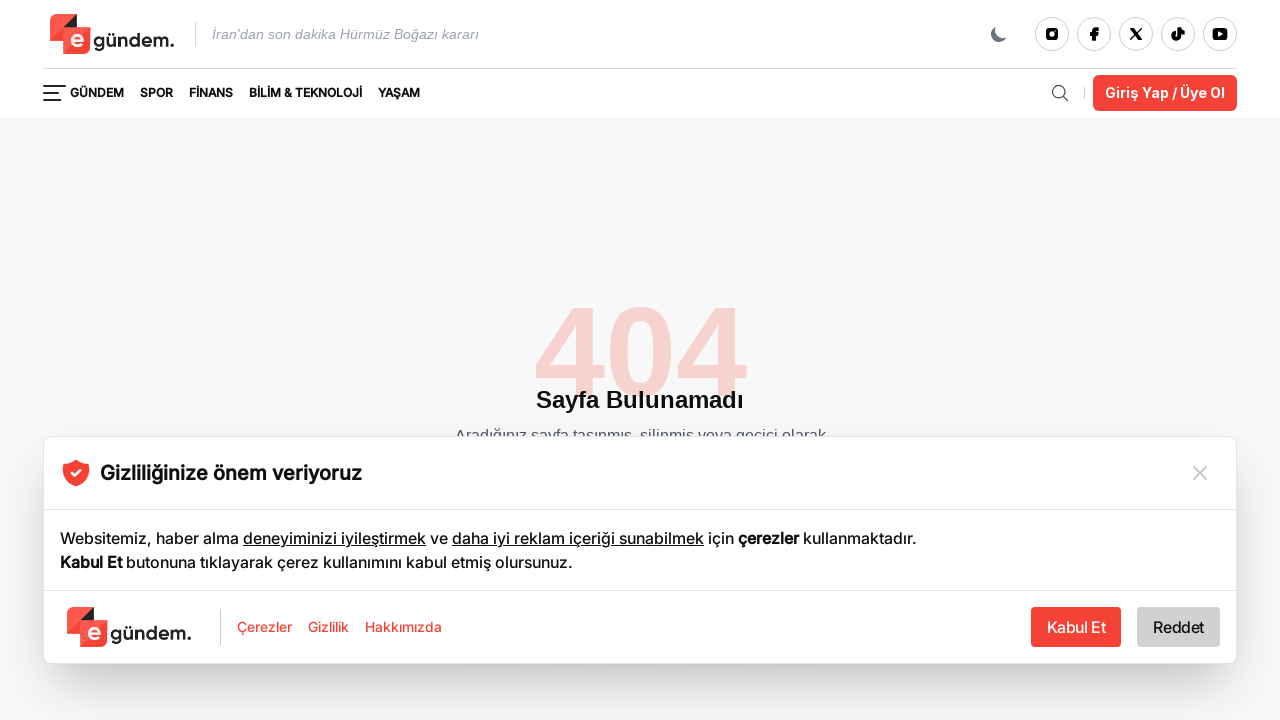